Tests window handling by clicking a button that opens a new window and switching to it

Starting URL: https://leafground.com/window.xhtml

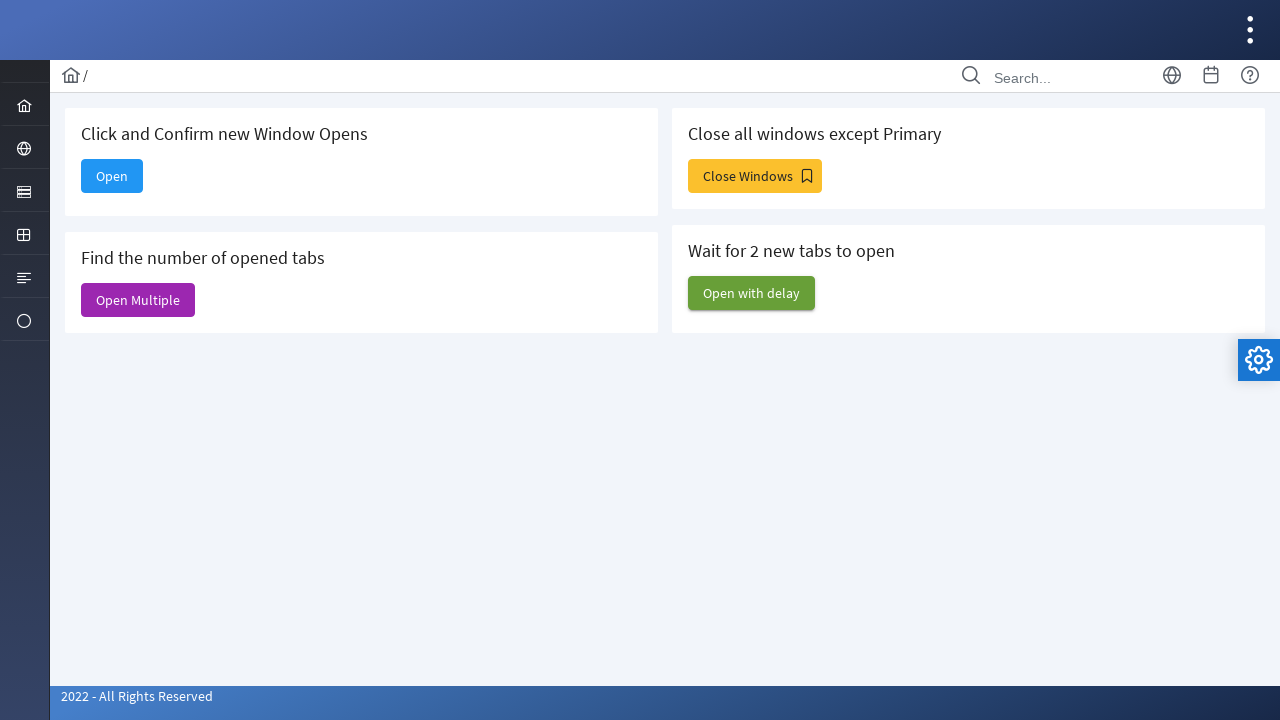

Clicked Open button to trigger new window at (112, 176) on xpath=//span[text()='Open']
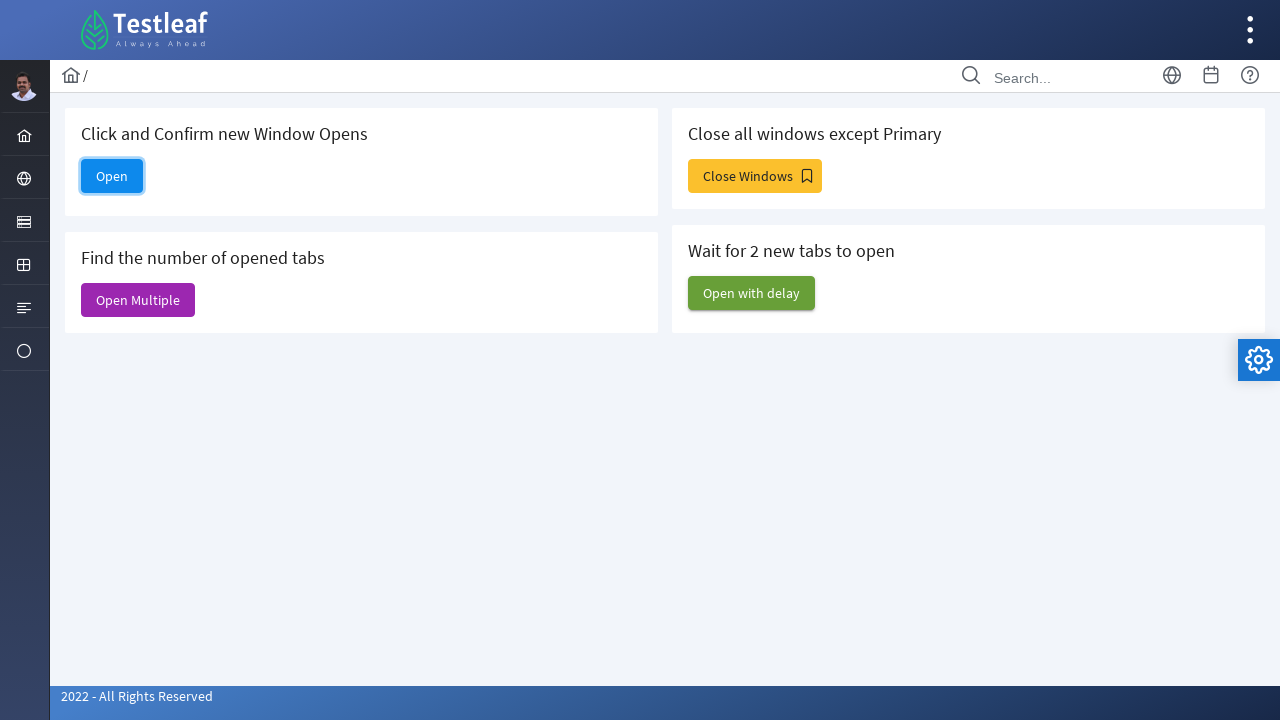

Captured new page/window handle
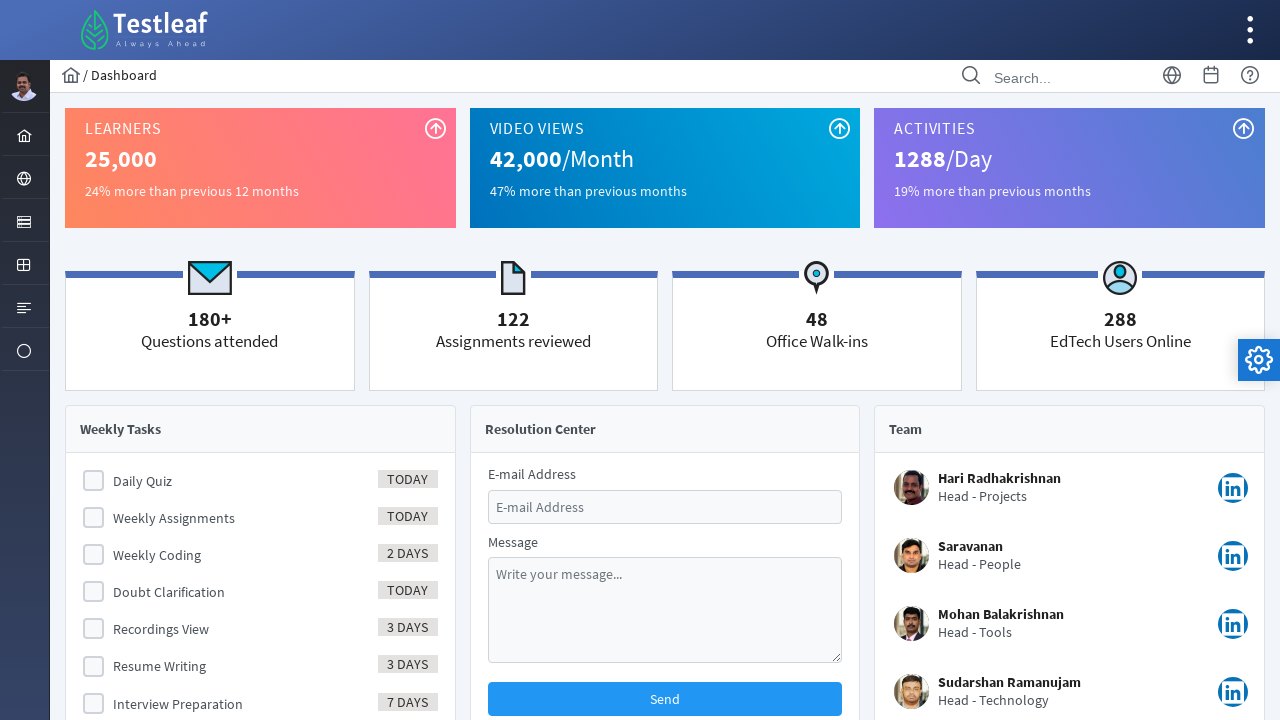

Waited for new window to load
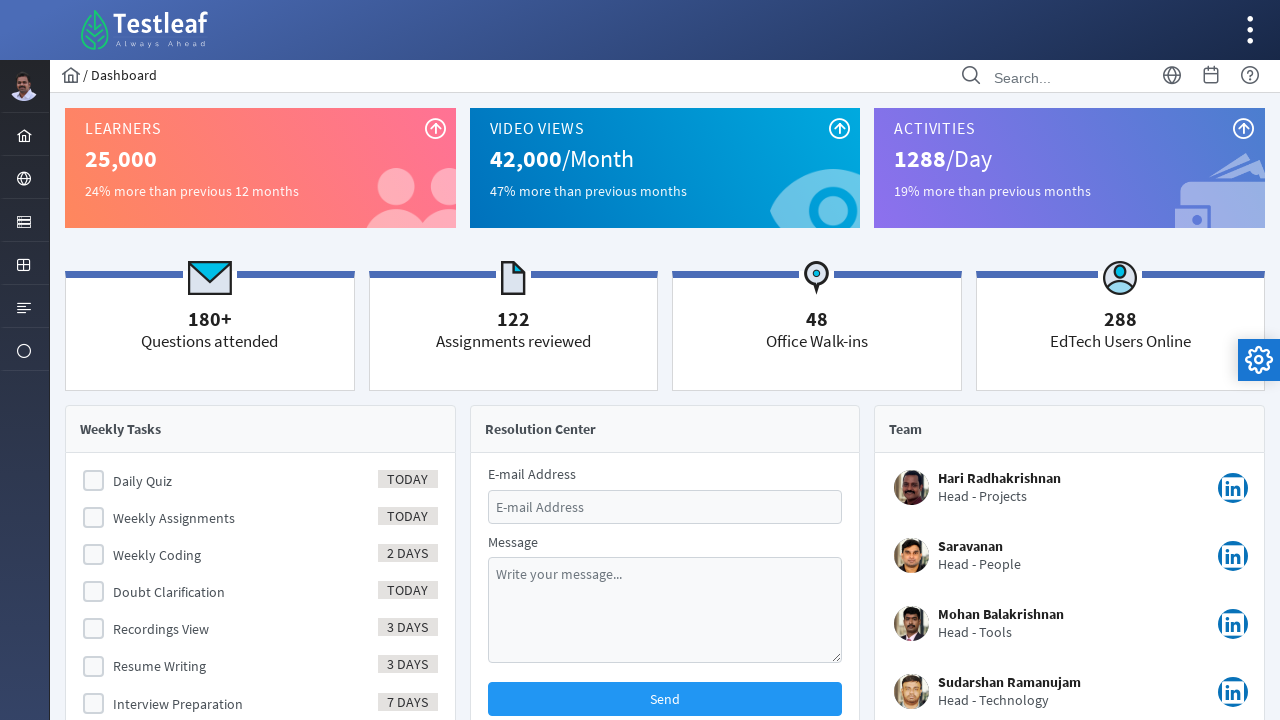

Retrieved new window title: Dashboard
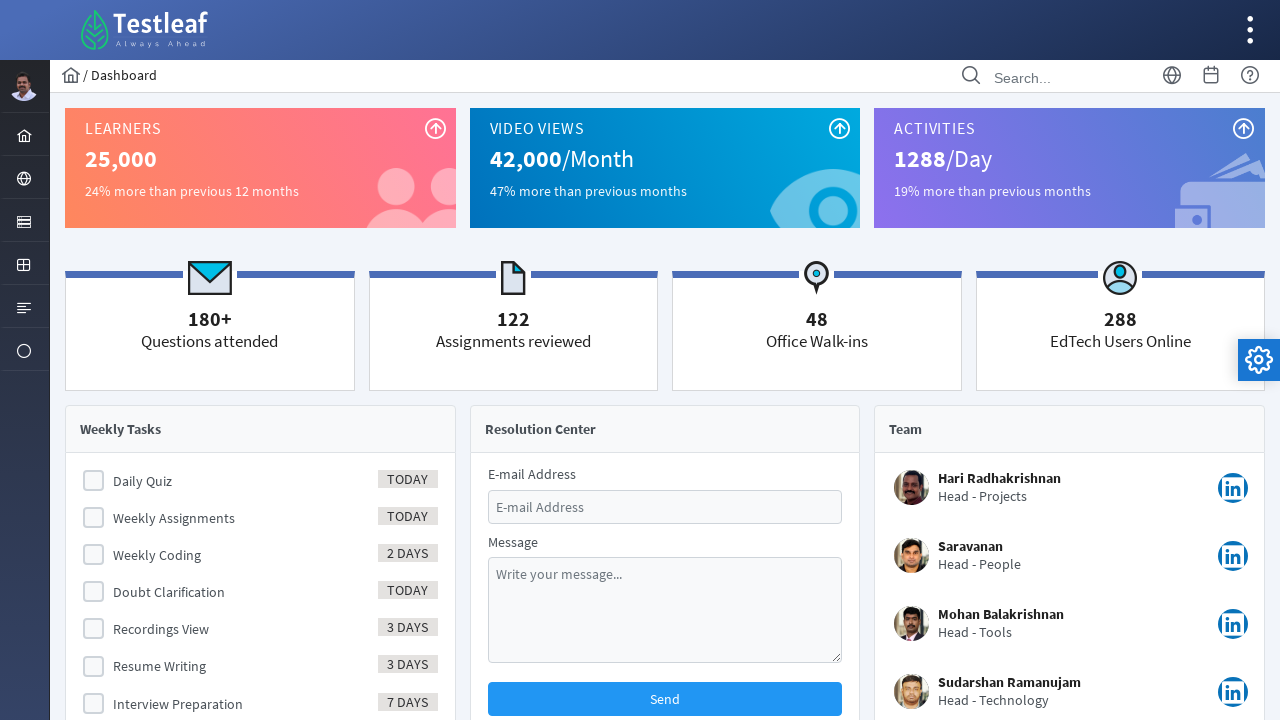

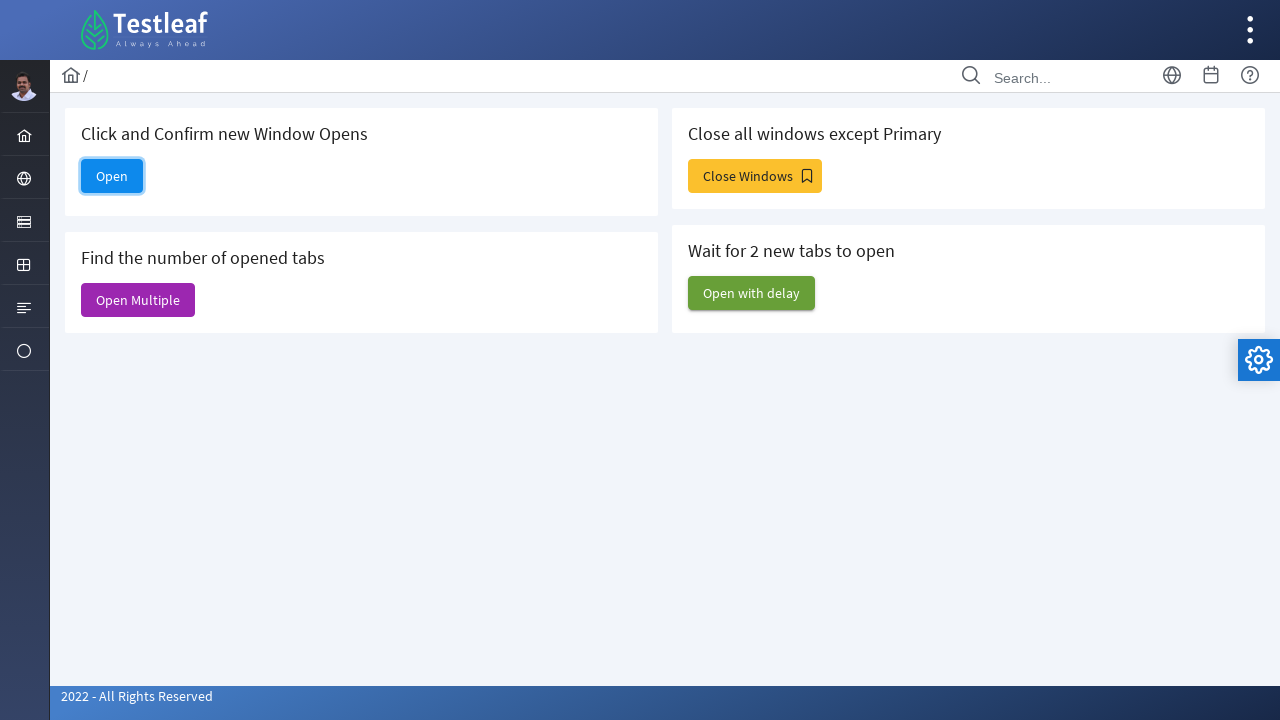